Tests drag and drop functionality by dragging one element onto another

Starting URL: https://the-internet.herokuapp.com

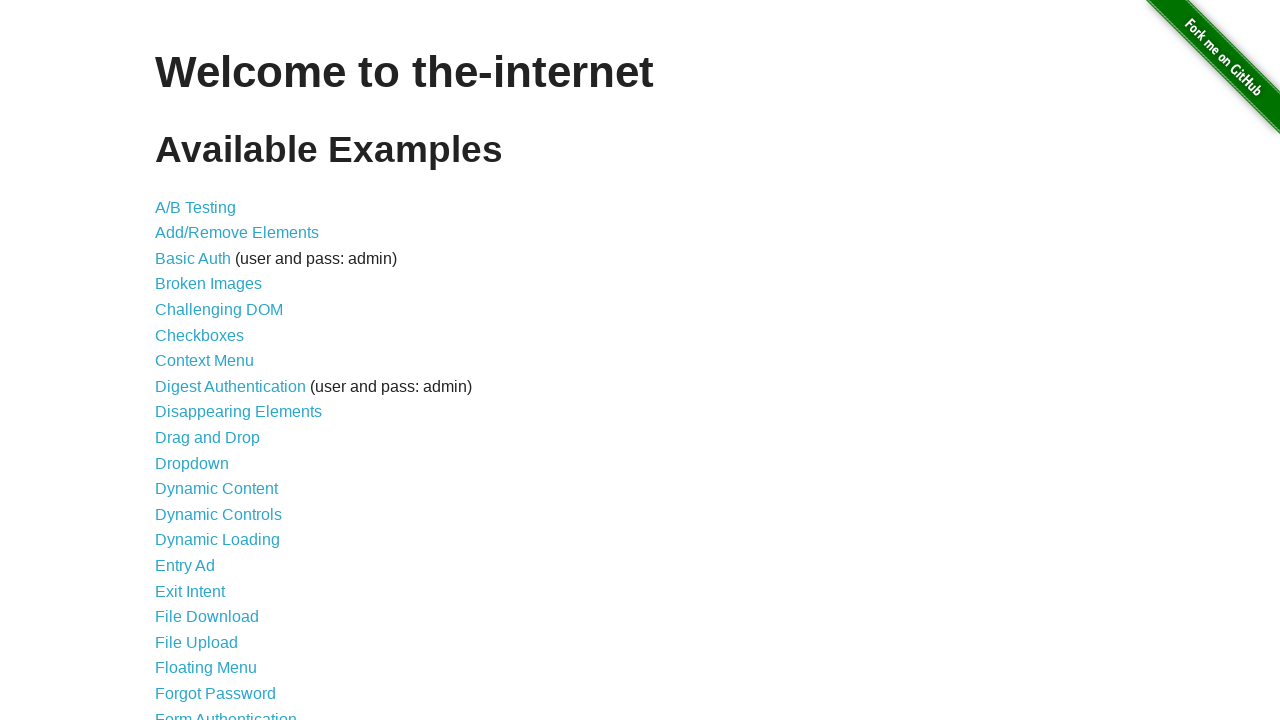

Clicked on Drag and Drop link at (208, 438) on a[href='/drag_and_drop']
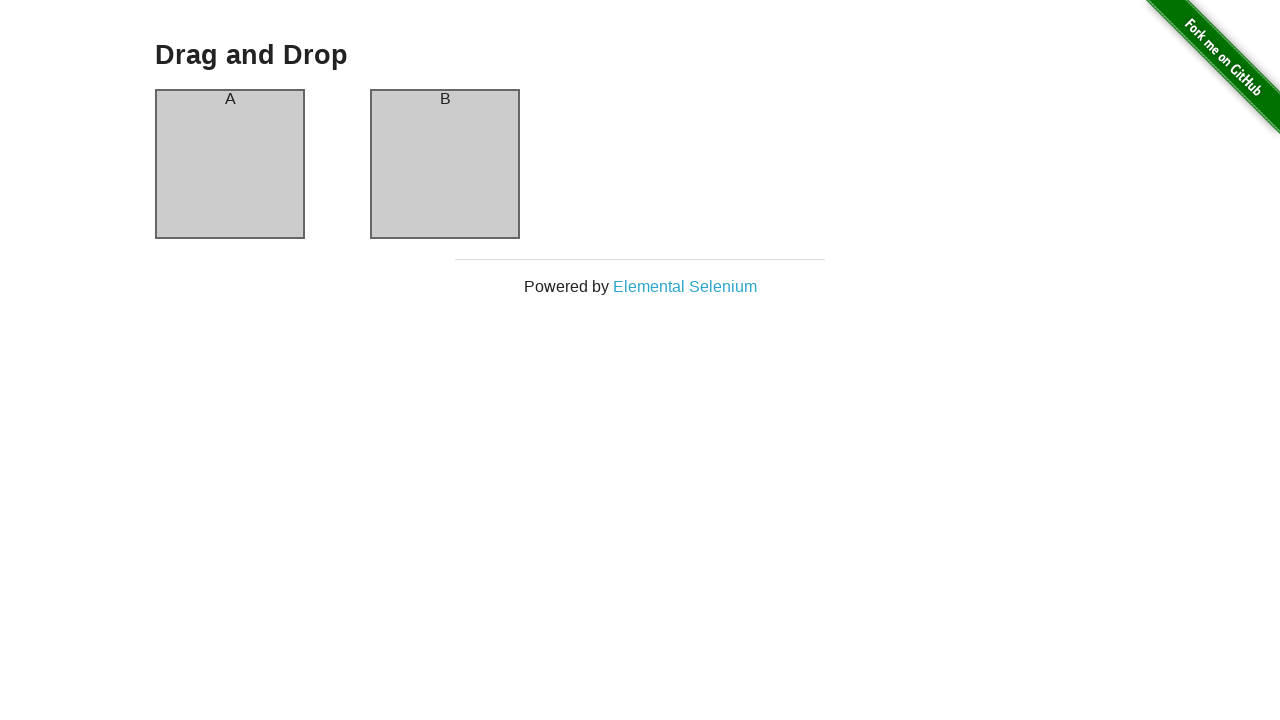

Drag and Drop page loaded successfully
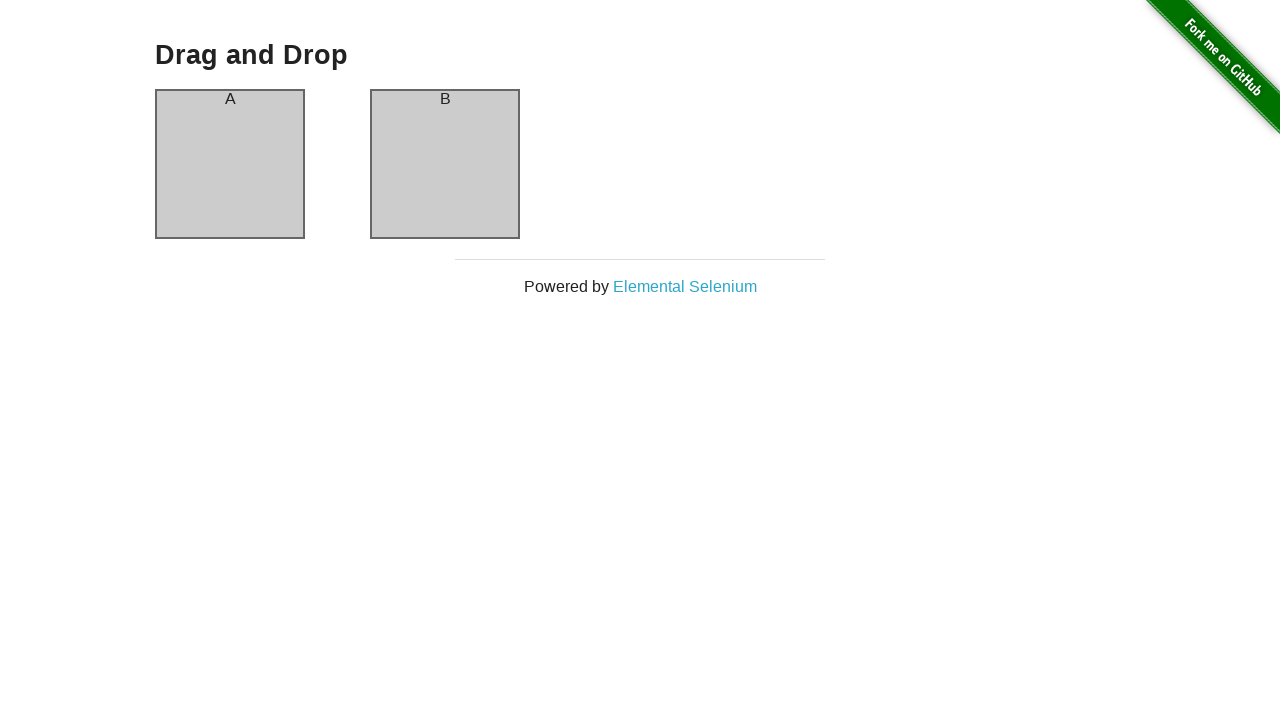

Dragged box A onto box B at (445, 164)
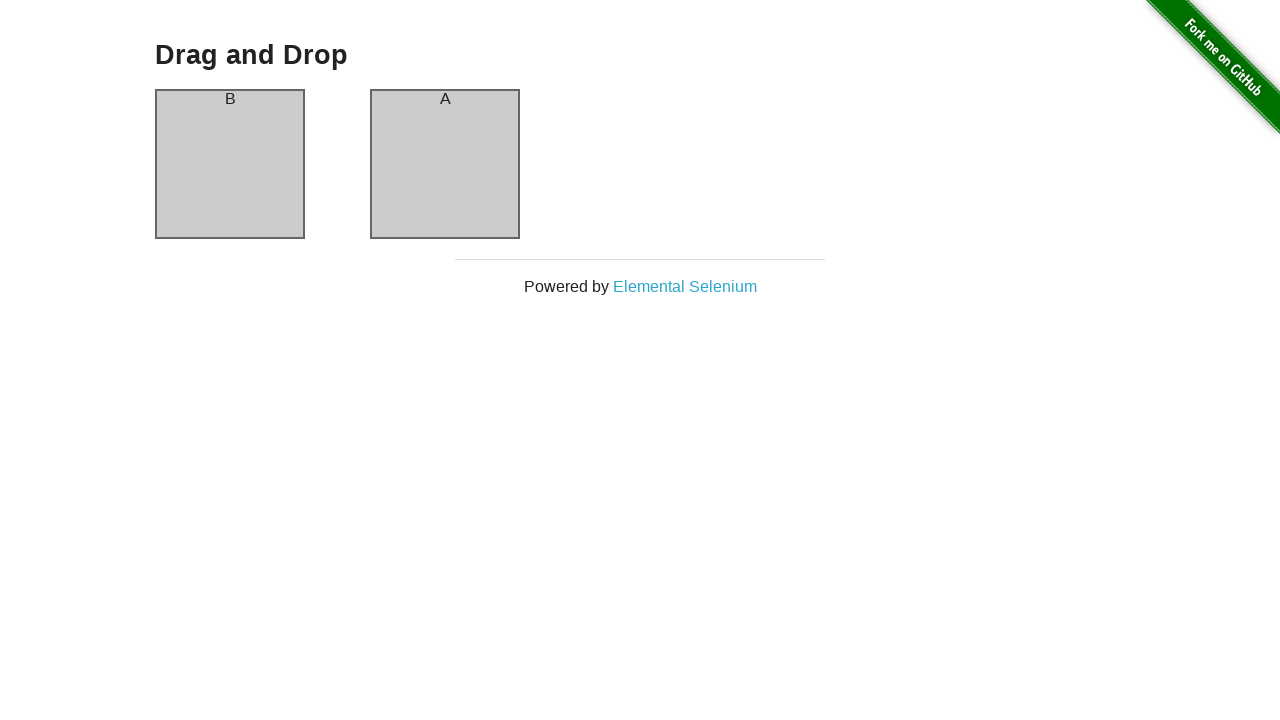

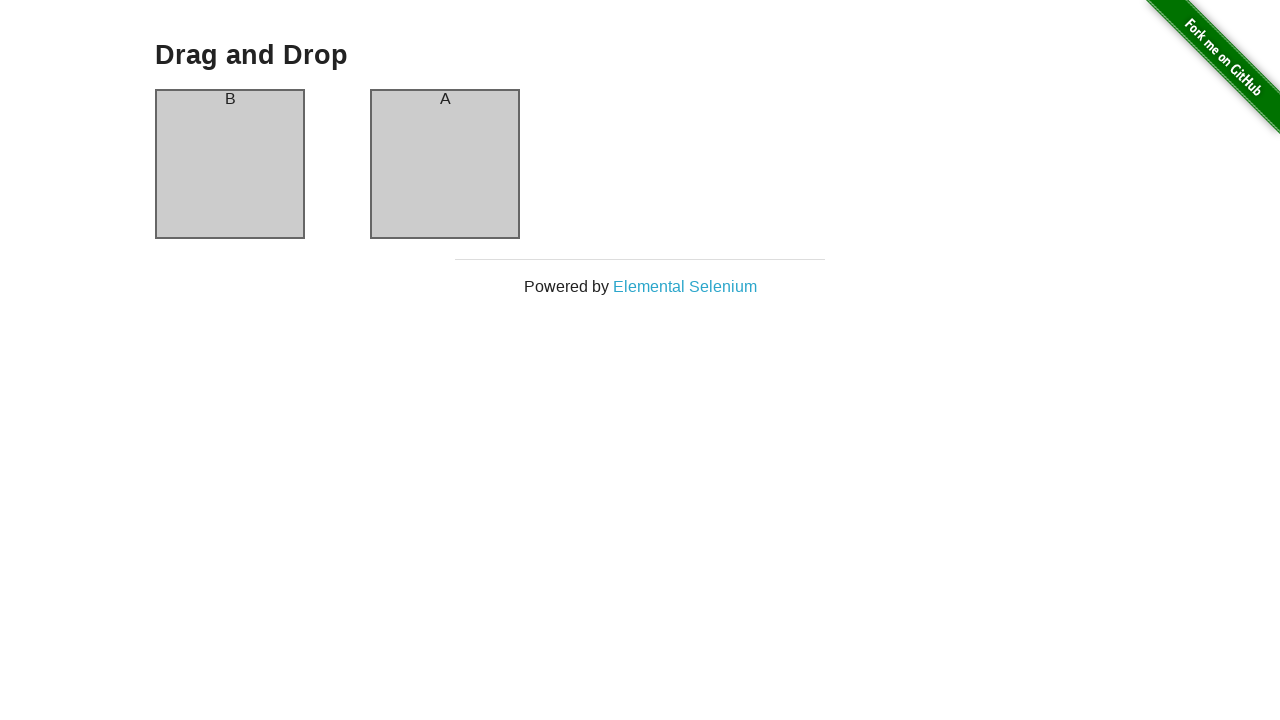